Tests drag and drop functionality on jQuery UI demo site by navigating to the Droppable demo via the Contribute menu and performing a drag and drop action within an iframe

Starting URL: https://jqueryui.com/

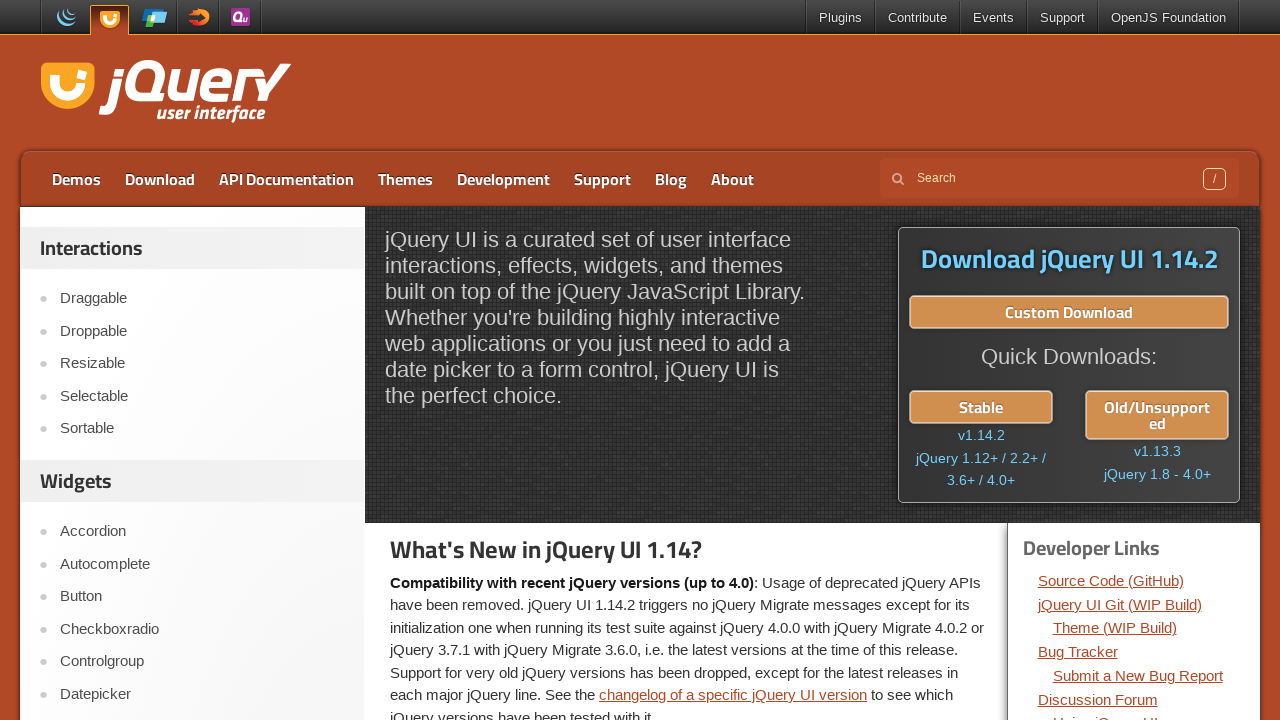

Hovered over Contribute menu item at (918, 18) on xpath=//a[text()='Contribute']
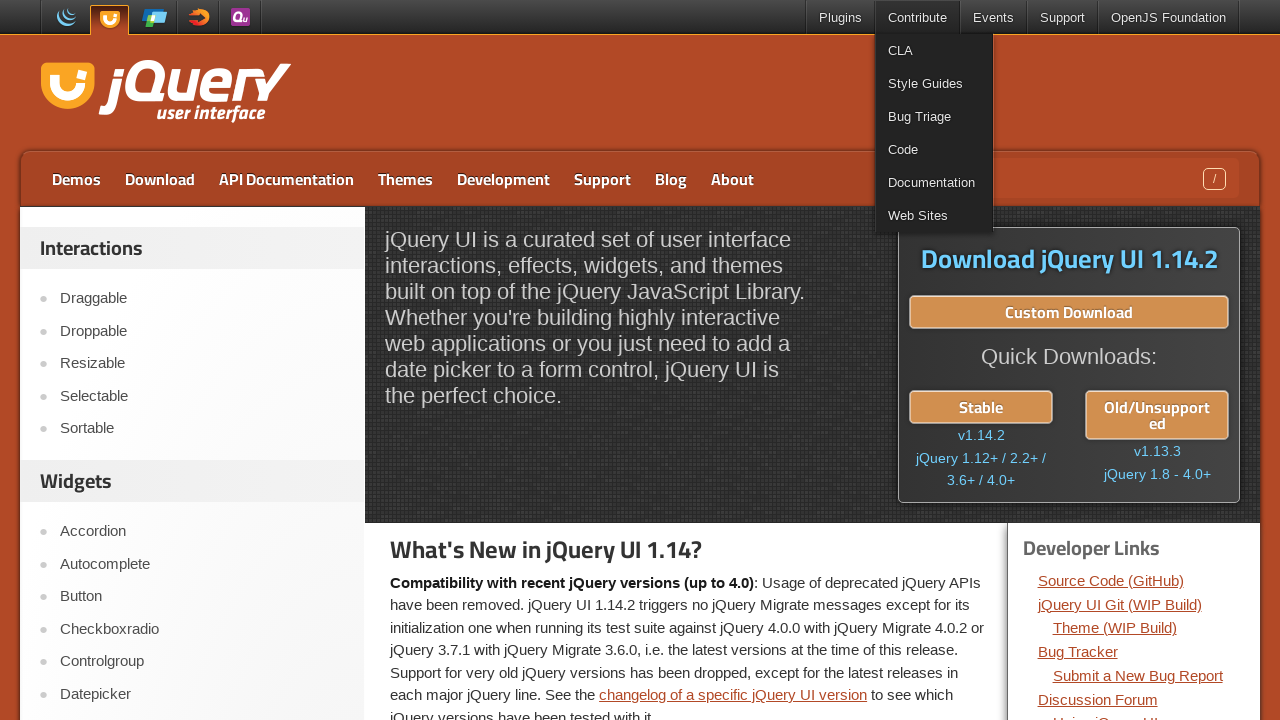

Clicked on Droppable link from Contribute menu at (202, 331) on xpath=//a[text()='Droppable']
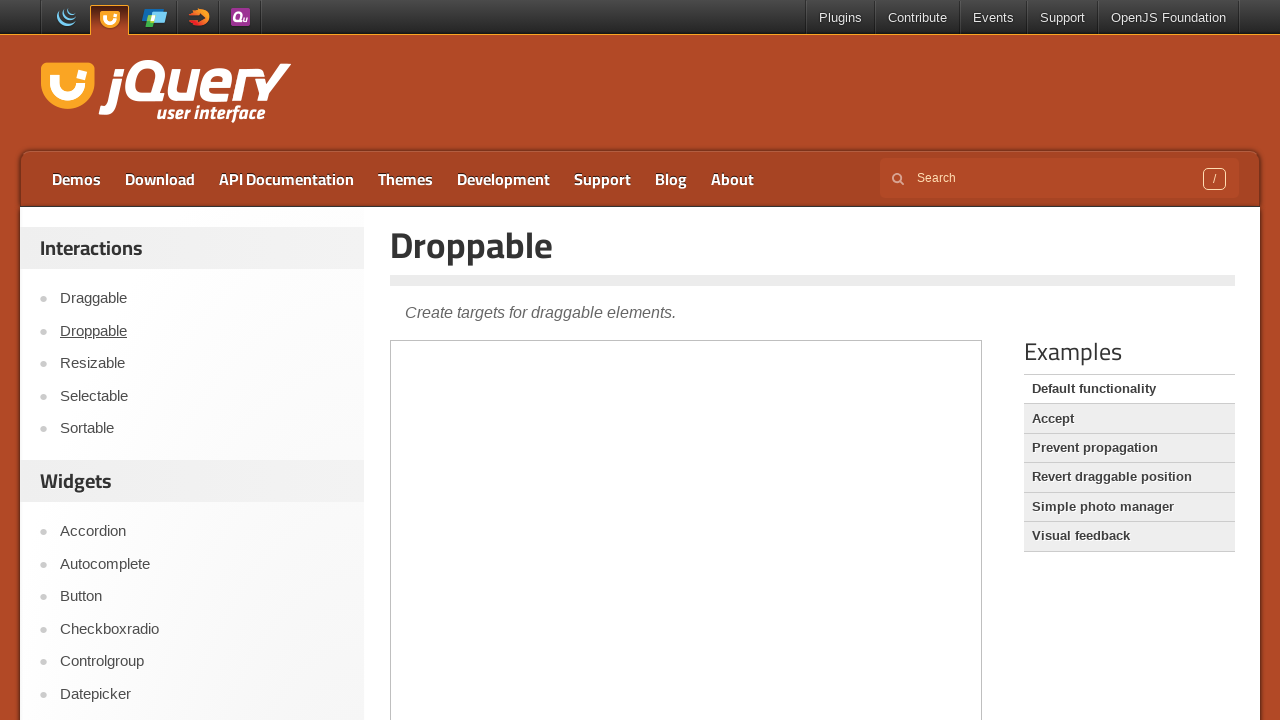

Located and accessed the demo iframe
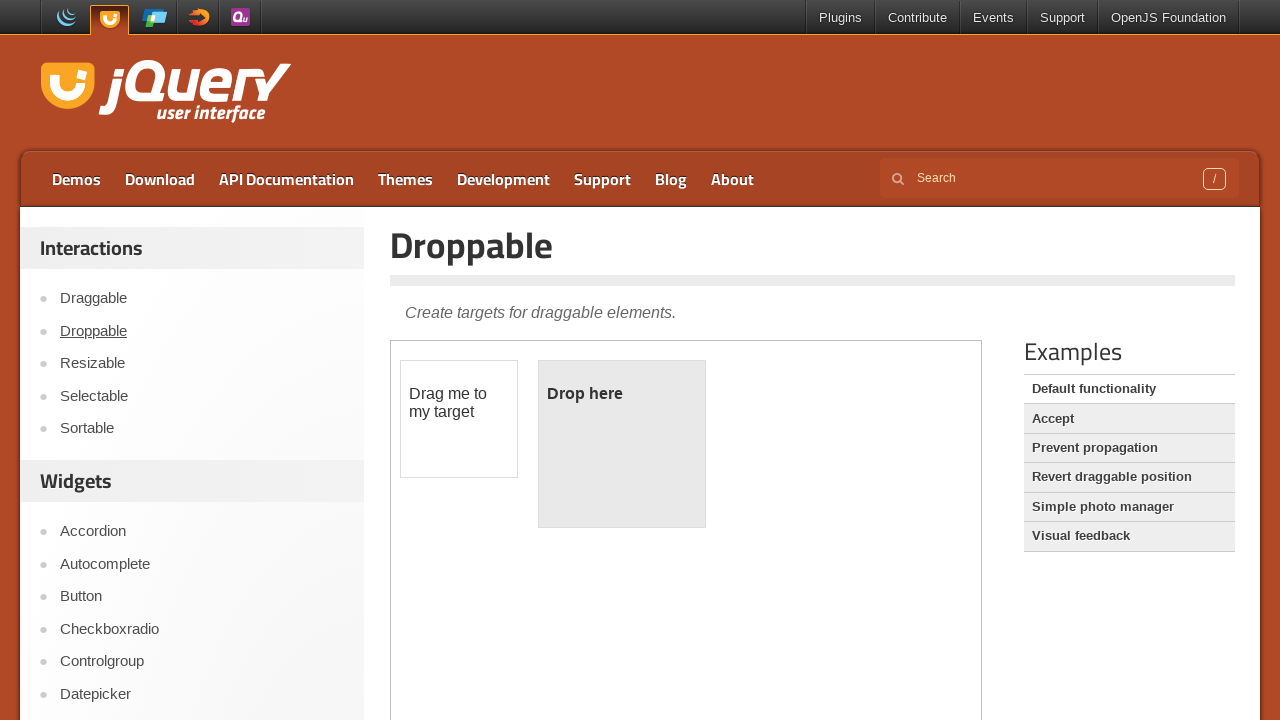

Located source element 'Drag me to my target' in iframe
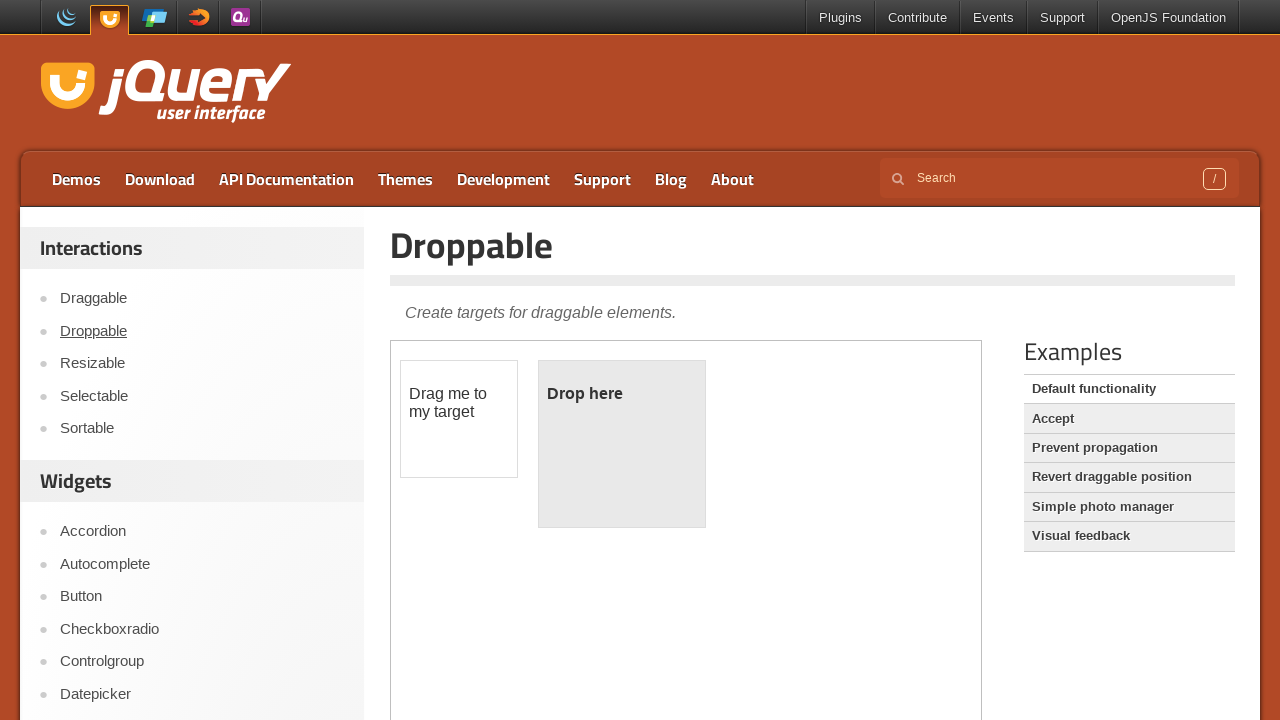

Located destination element 'Drop here' in iframe
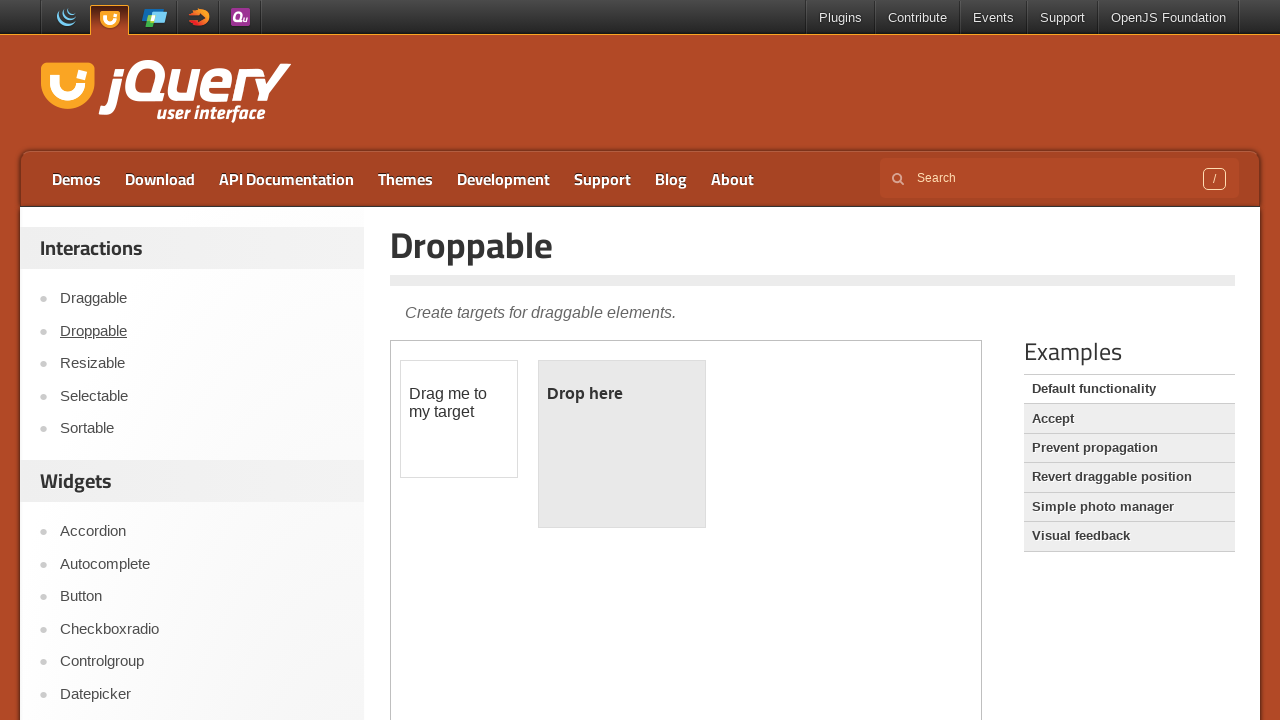

Performed drag and drop action from source to destination element at (622, 394)
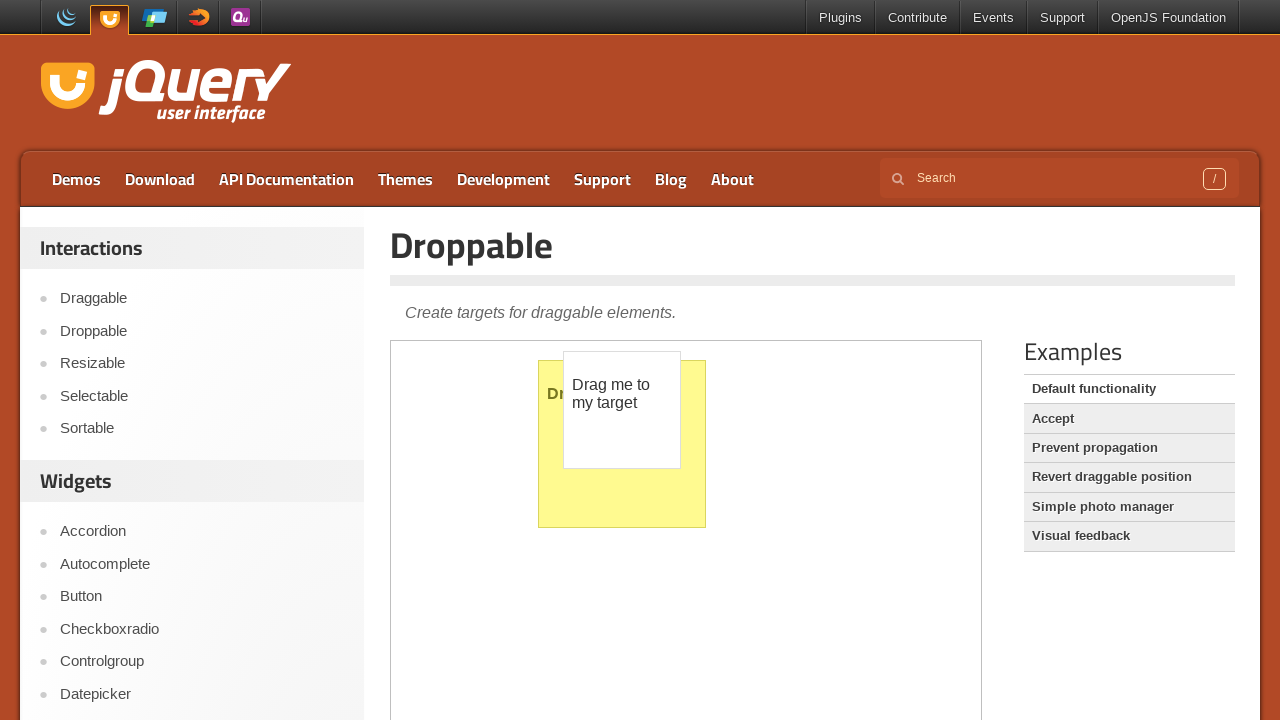

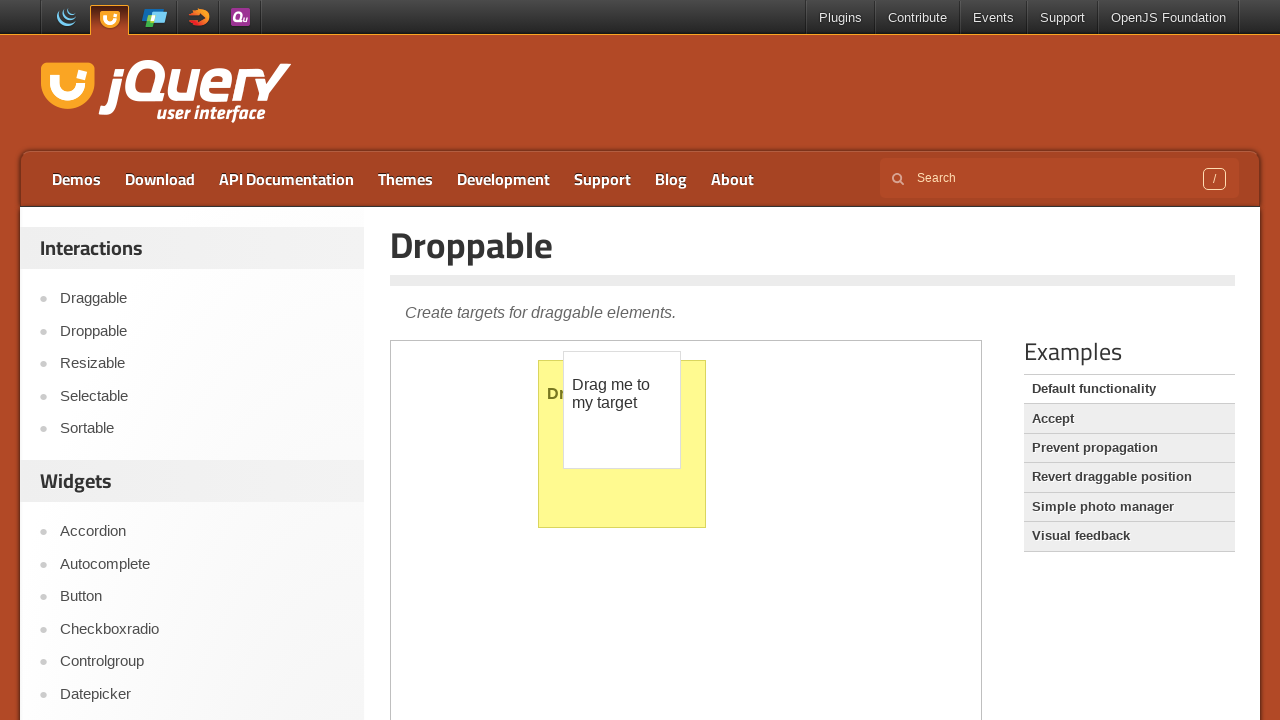